Tests JavaScript prompt dialog handling by clicking a button to trigger a JS prompt, entering text into the prompt, and accepting it.

Starting URL: https://the-internet.herokuapp.com/javascript_alerts

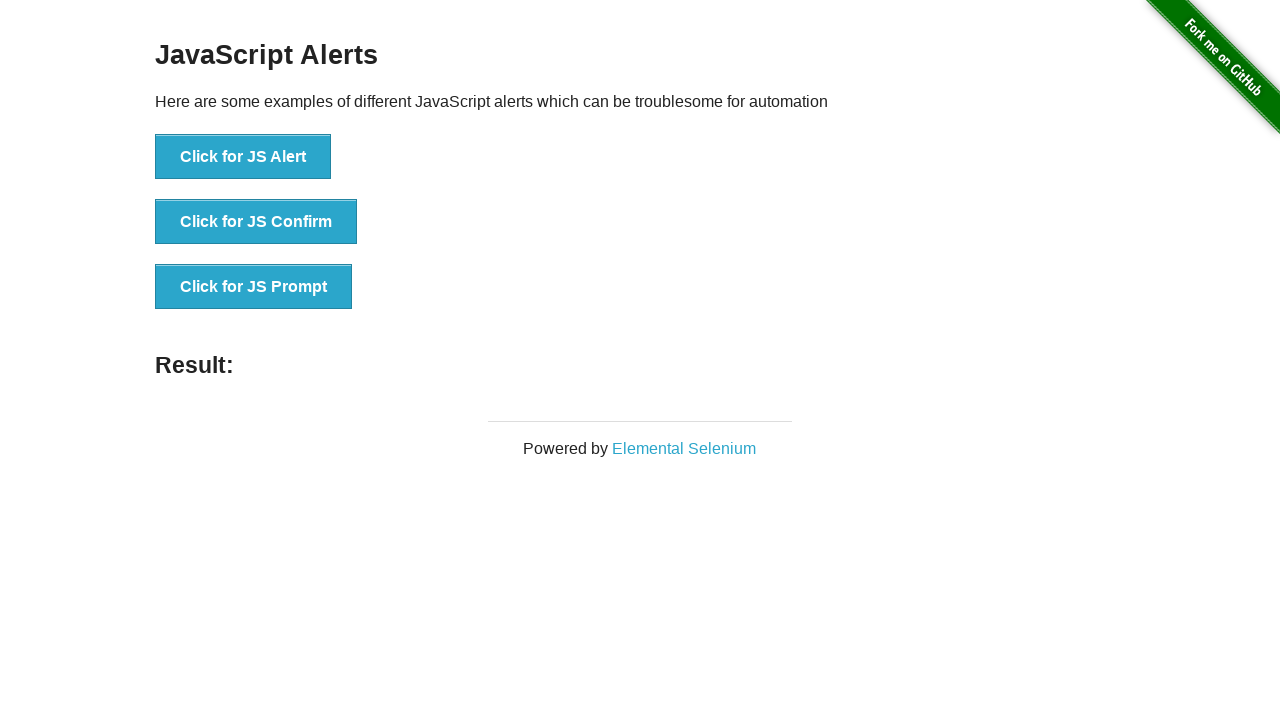

Set up dialog handler to accept prompt with text 'Hello Testers'
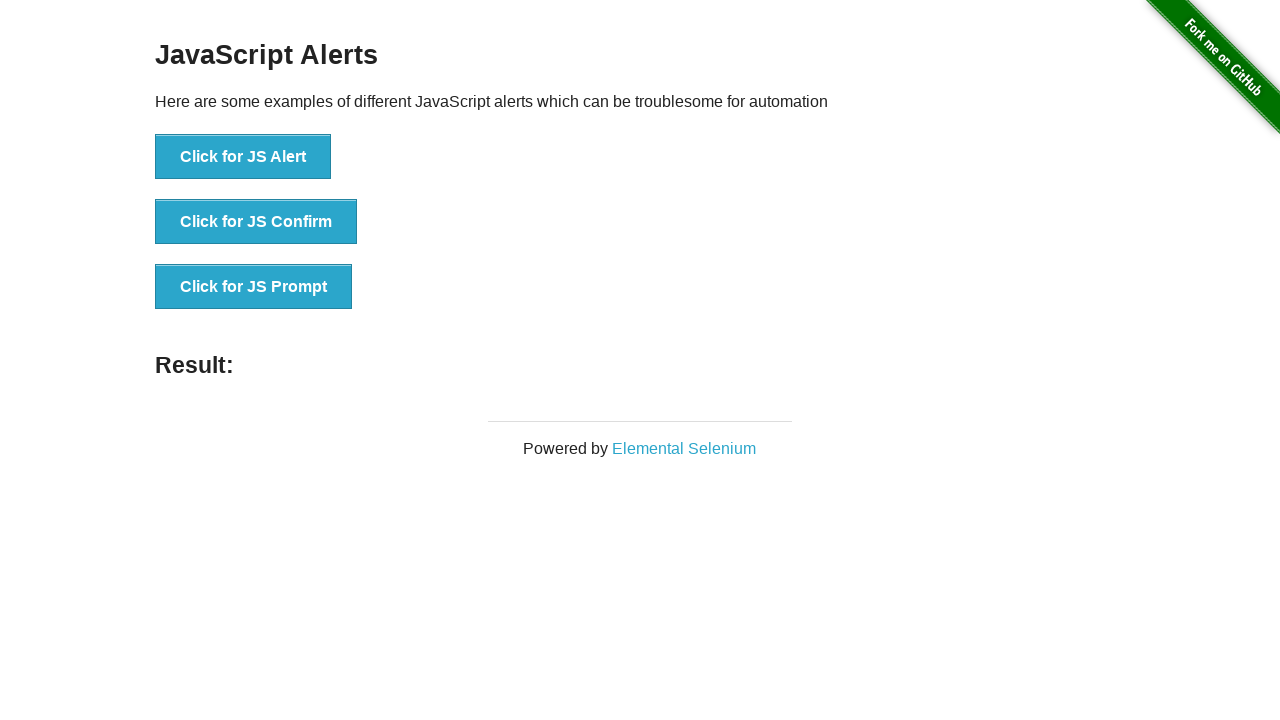

Clicked button to trigger JavaScript prompt dialog at (254, 287) on xpath=//button[text()='Click for JS Prompt']
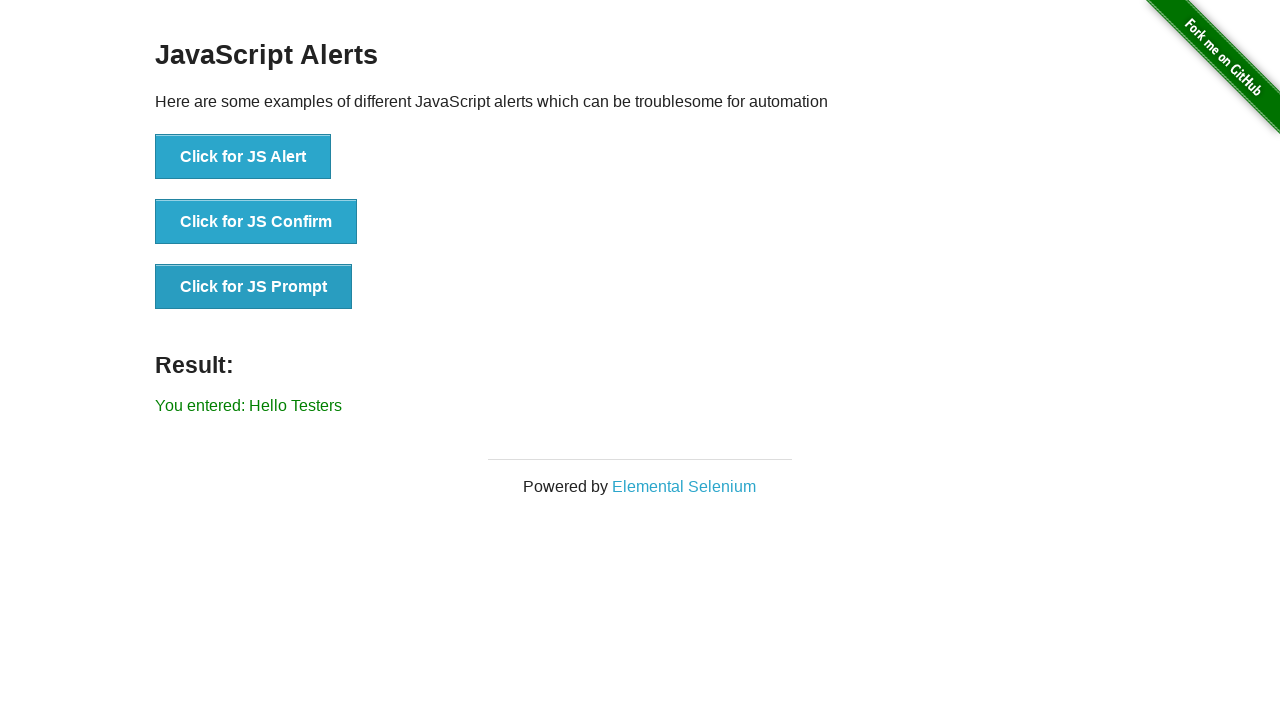

Prompt was accepted and result element loaded
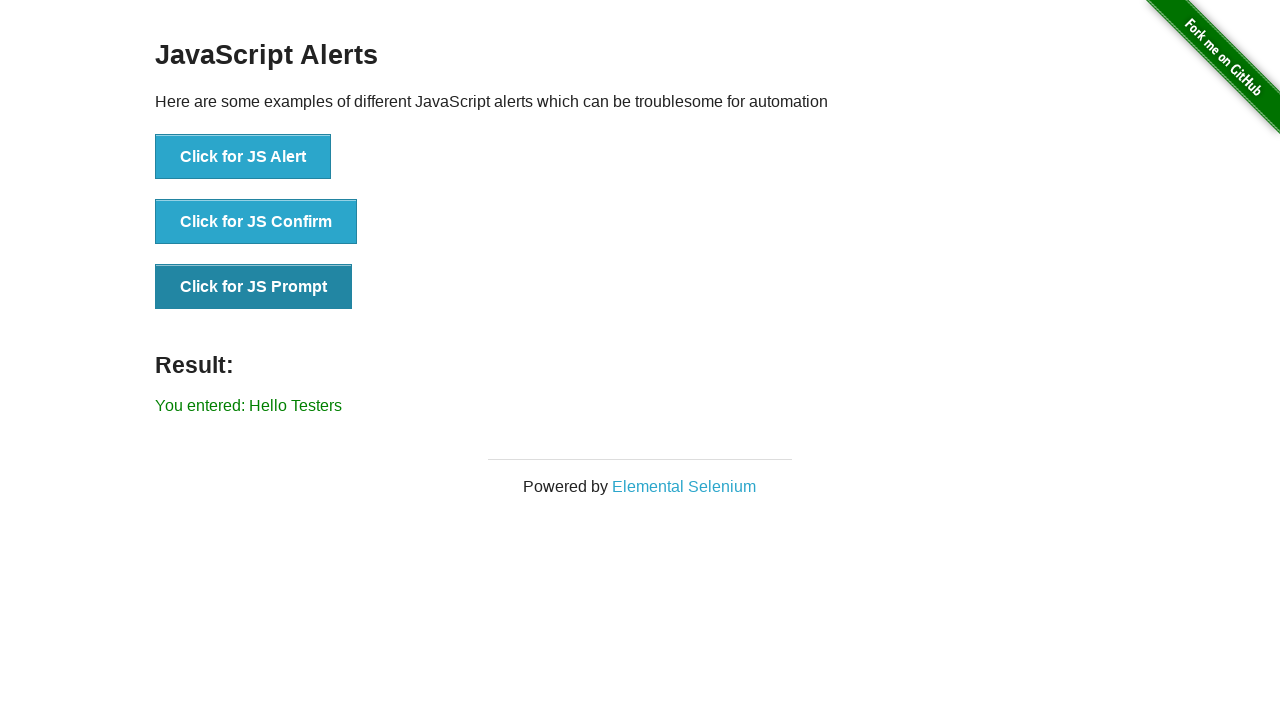

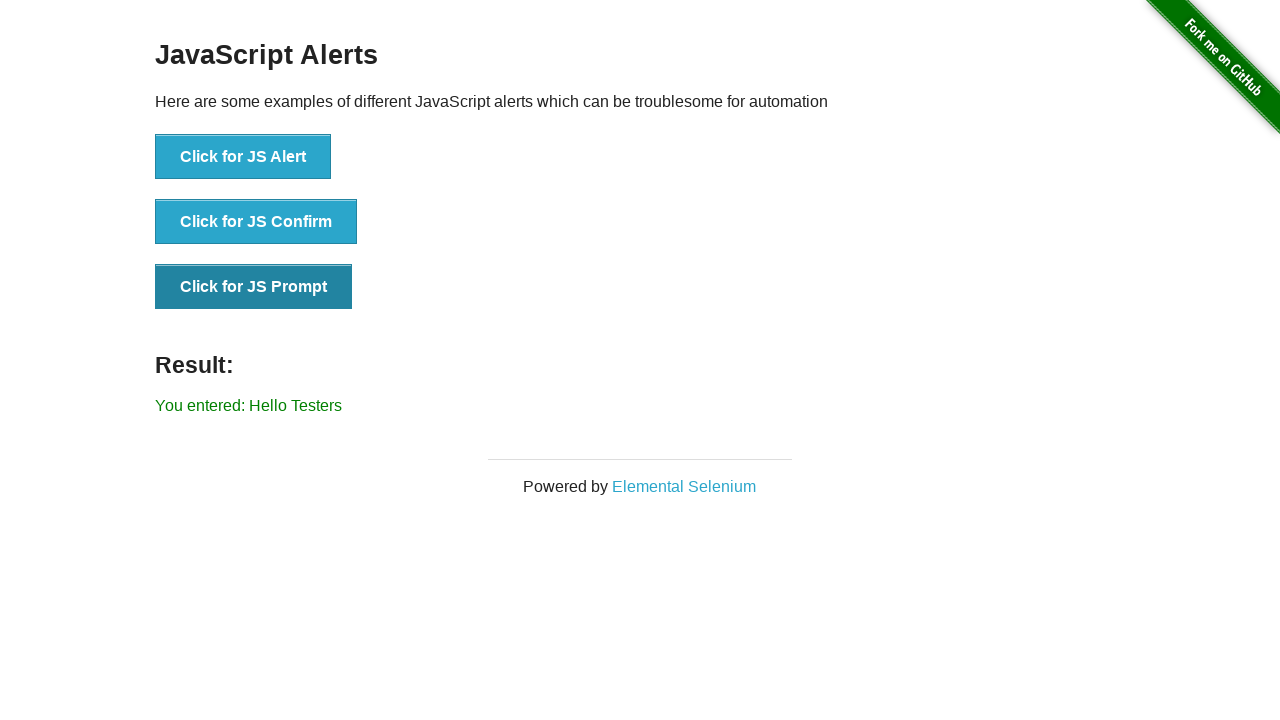